Tests page scrolling functionality by performing two page down keyboard actions on The Testing Academy website

Starting URL: https://thetestingacademy.com/

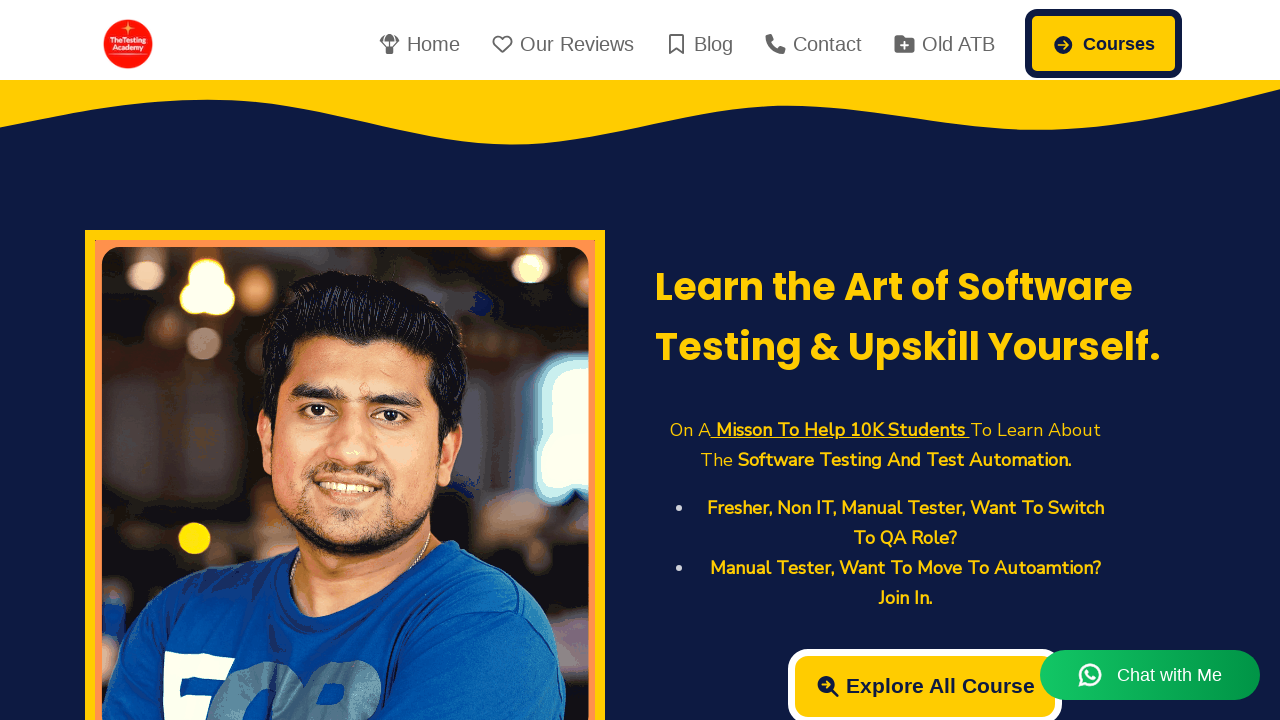

Pressed PageDown key to scroll page down
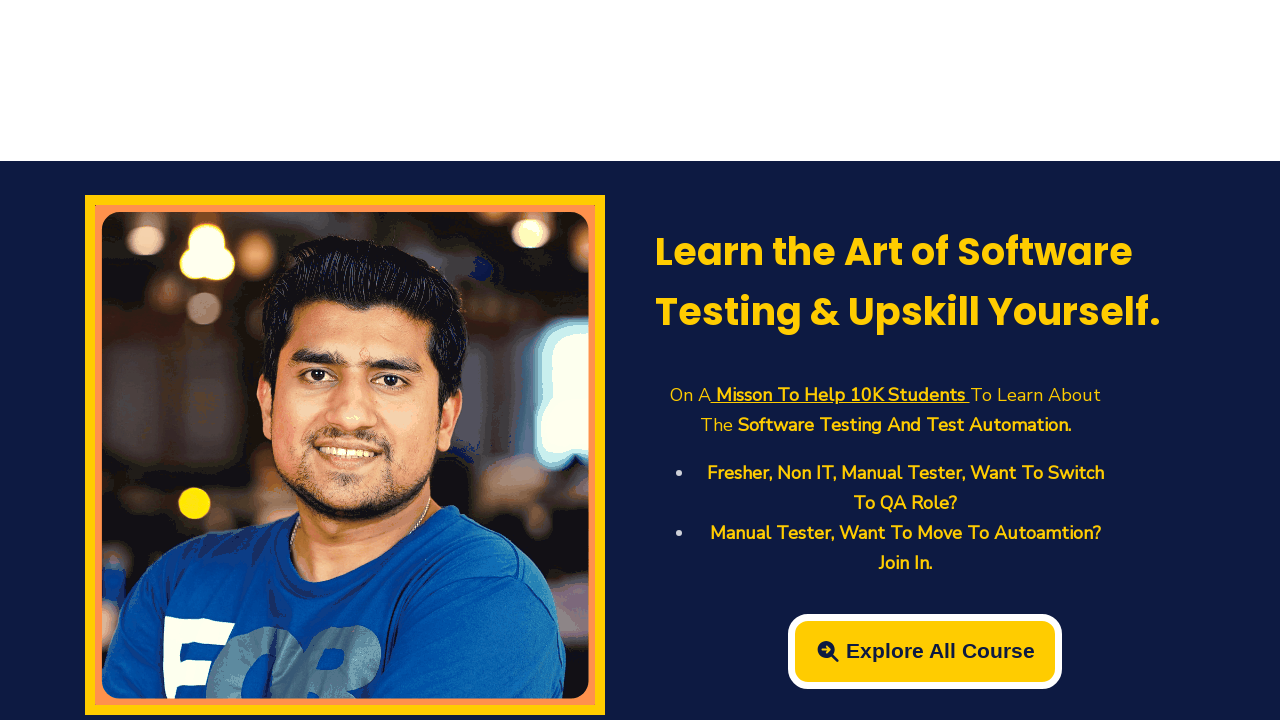

Pressed PageDown key again to continue scrolling
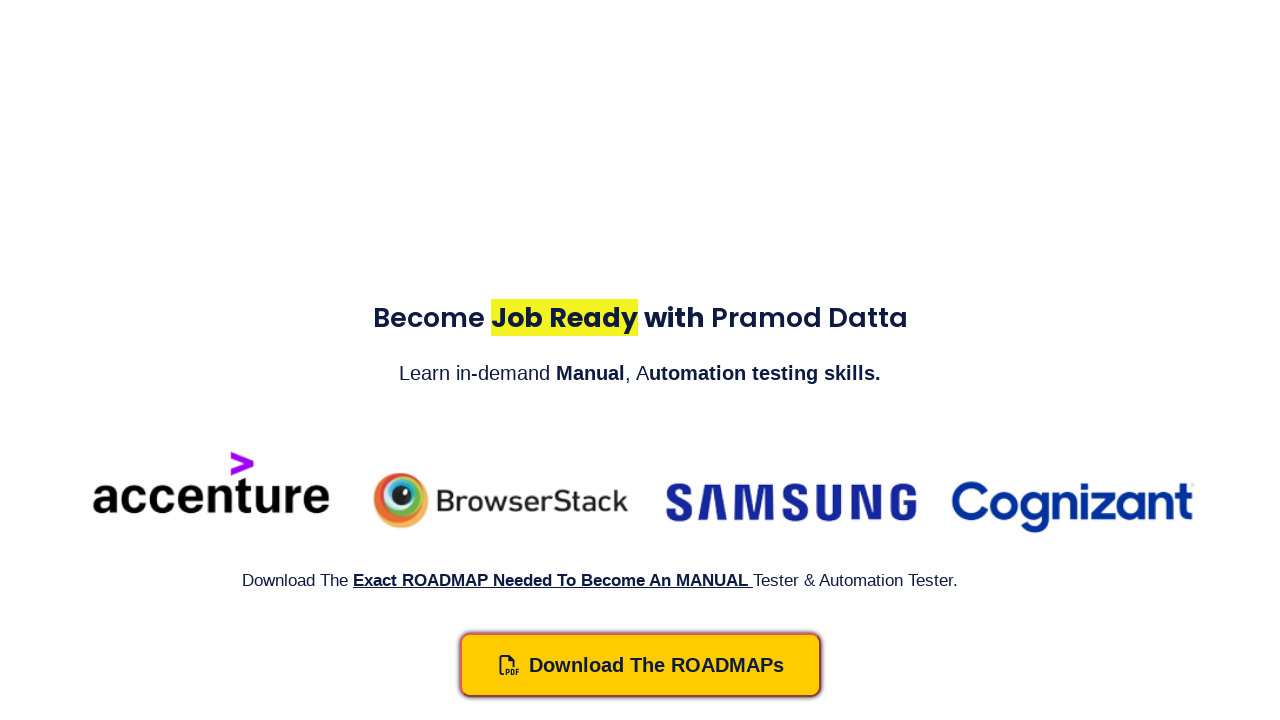

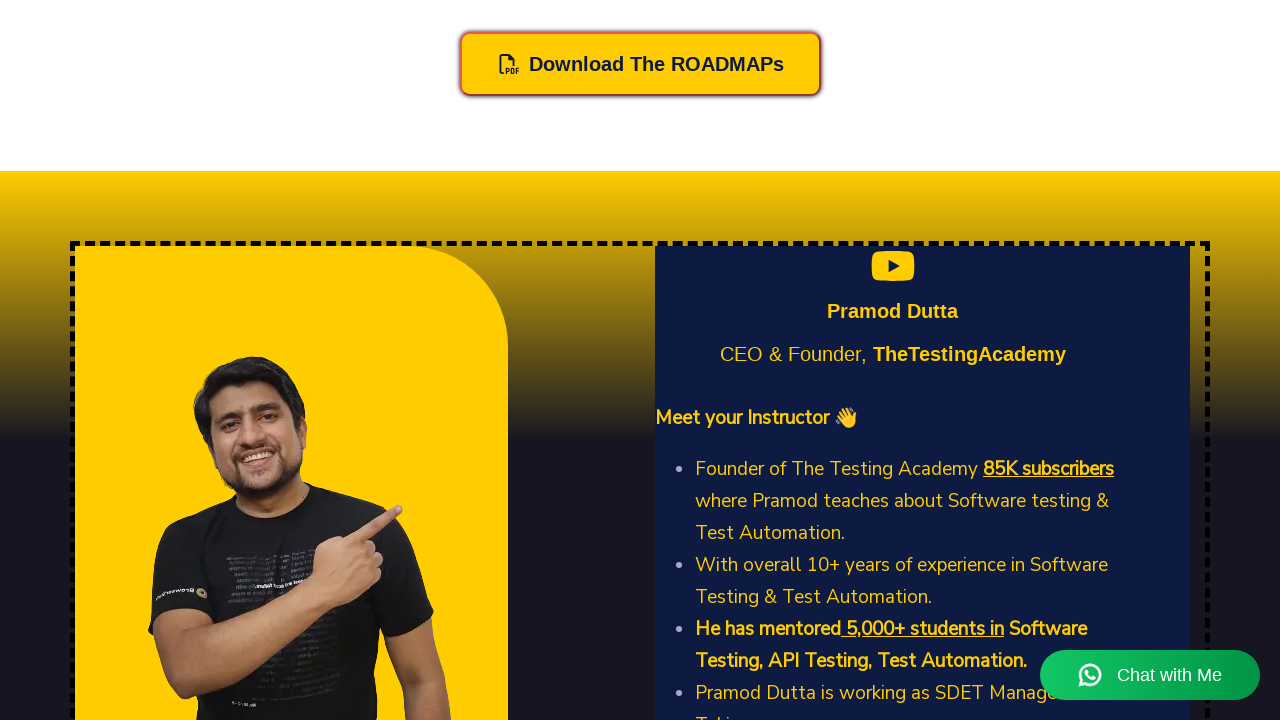